Tests dynamic dropdown/autocomplete functionality by typing a partial country name and selecting a matching option from the suggestions

Starting URL: https://rahulshettyacademy.com/AutomationPractice/

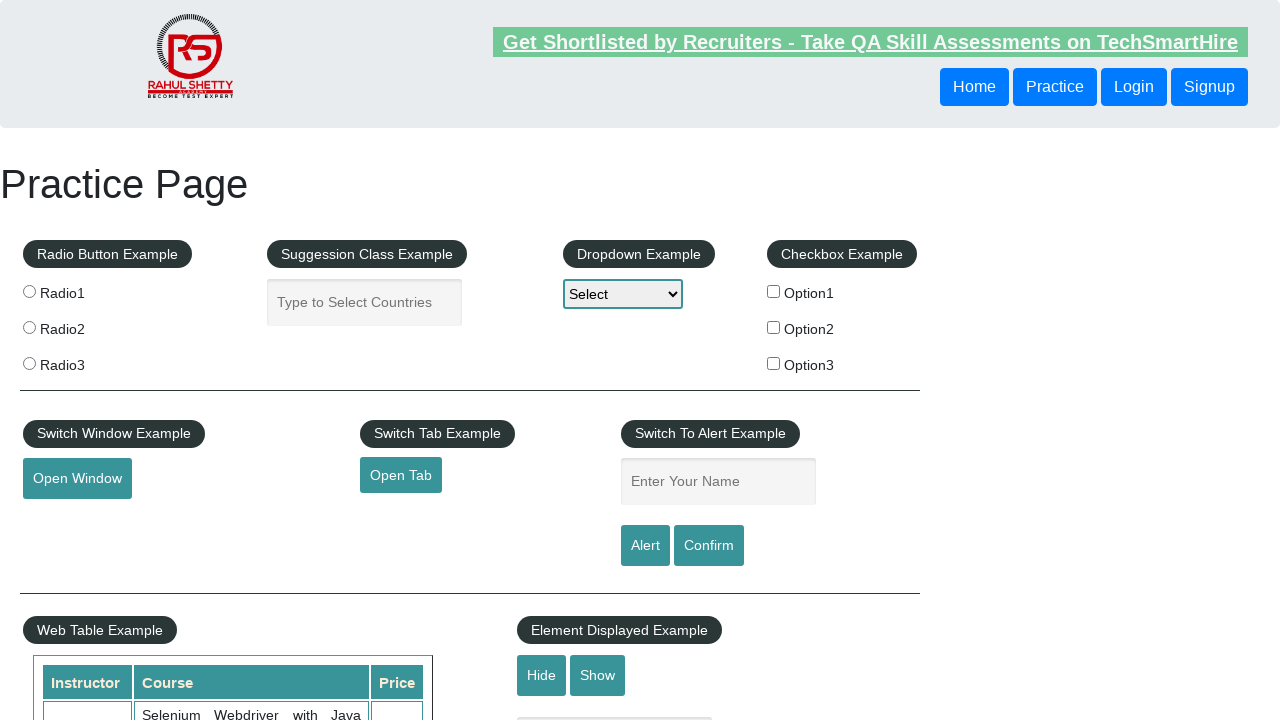

Typed 'ind' in autocomplete field to search for countries on #autocomplete
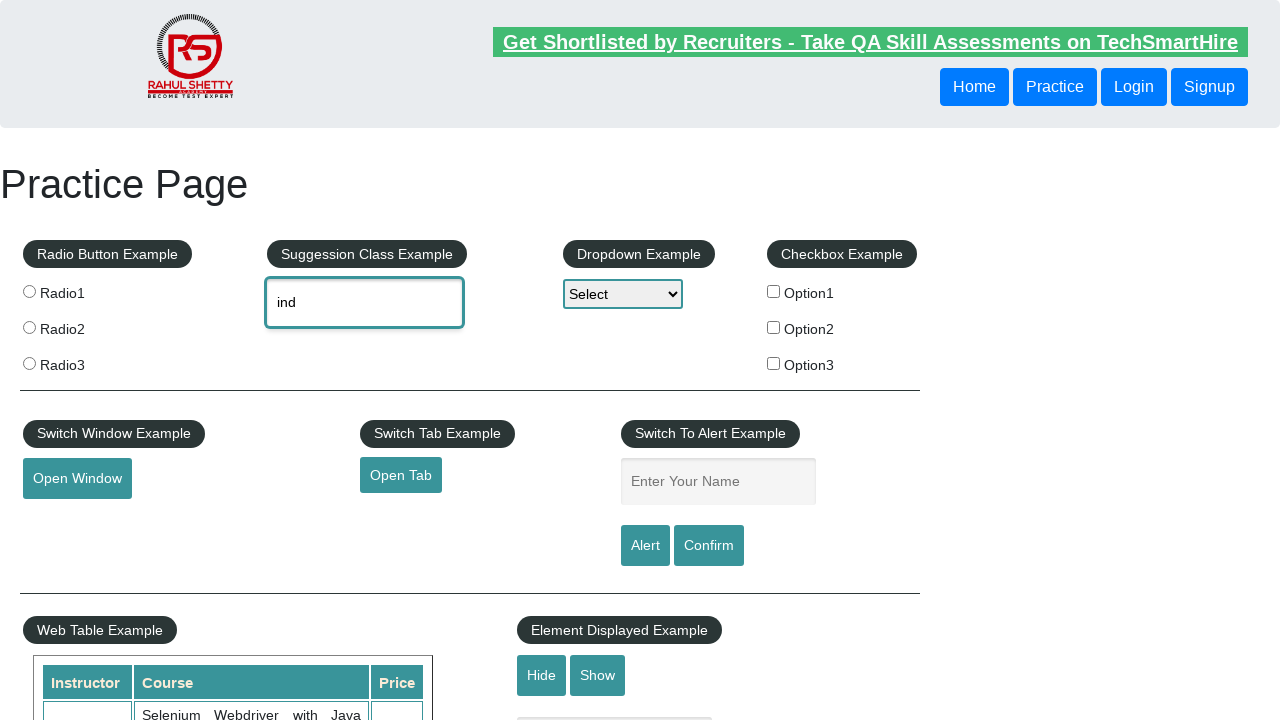

Autocomplete suggestions appeared
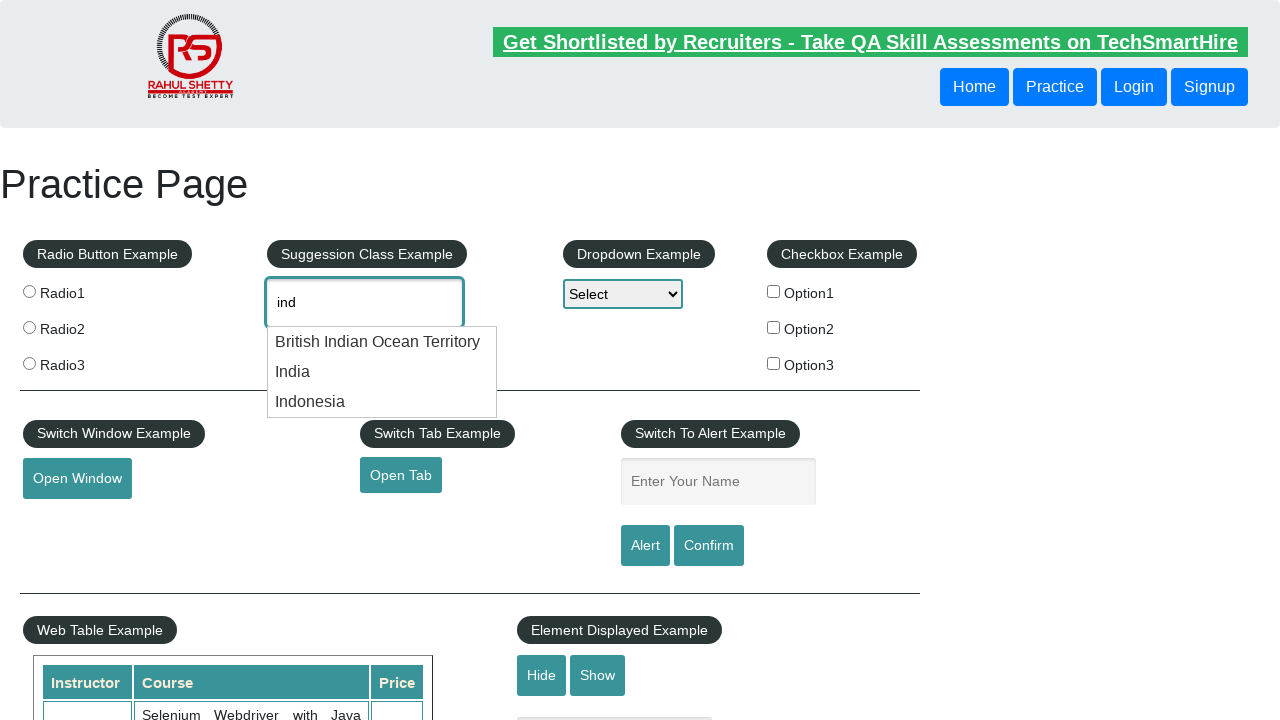

Selected 'India' from autocomplete suggestions at (382, 372) on li.ui-menu-item >> nth=1
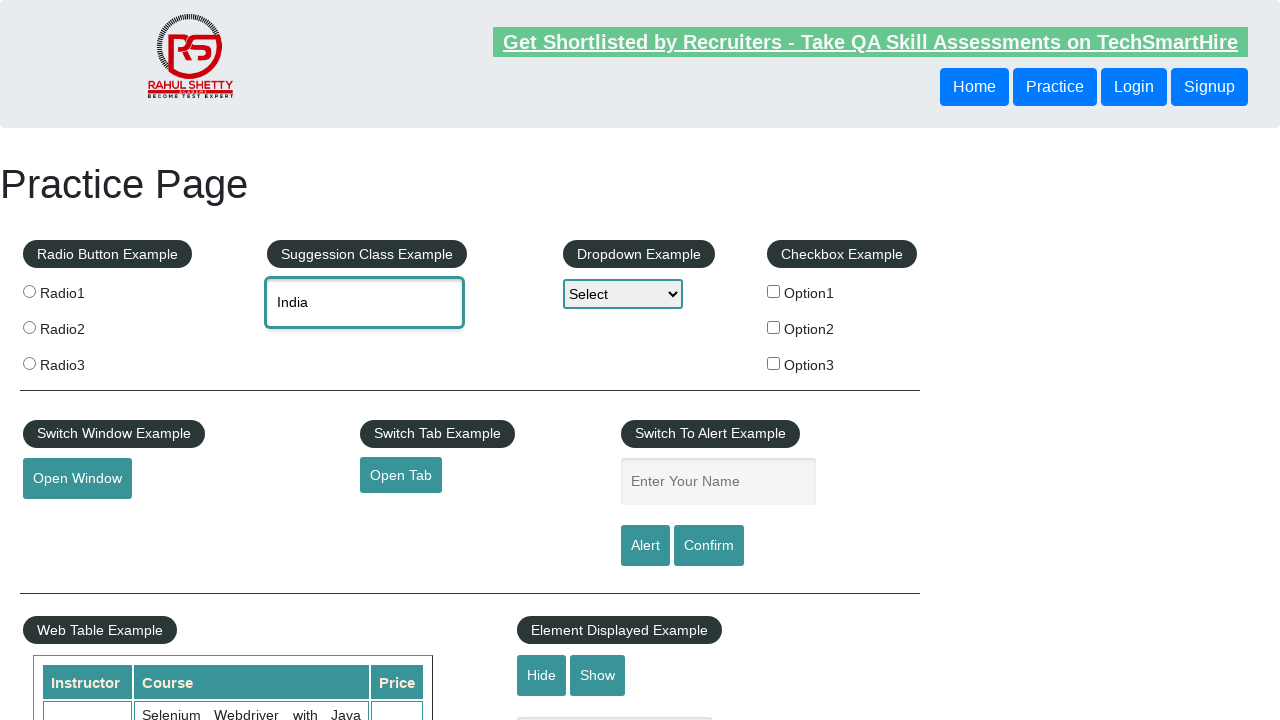

Waited for selection to be processed
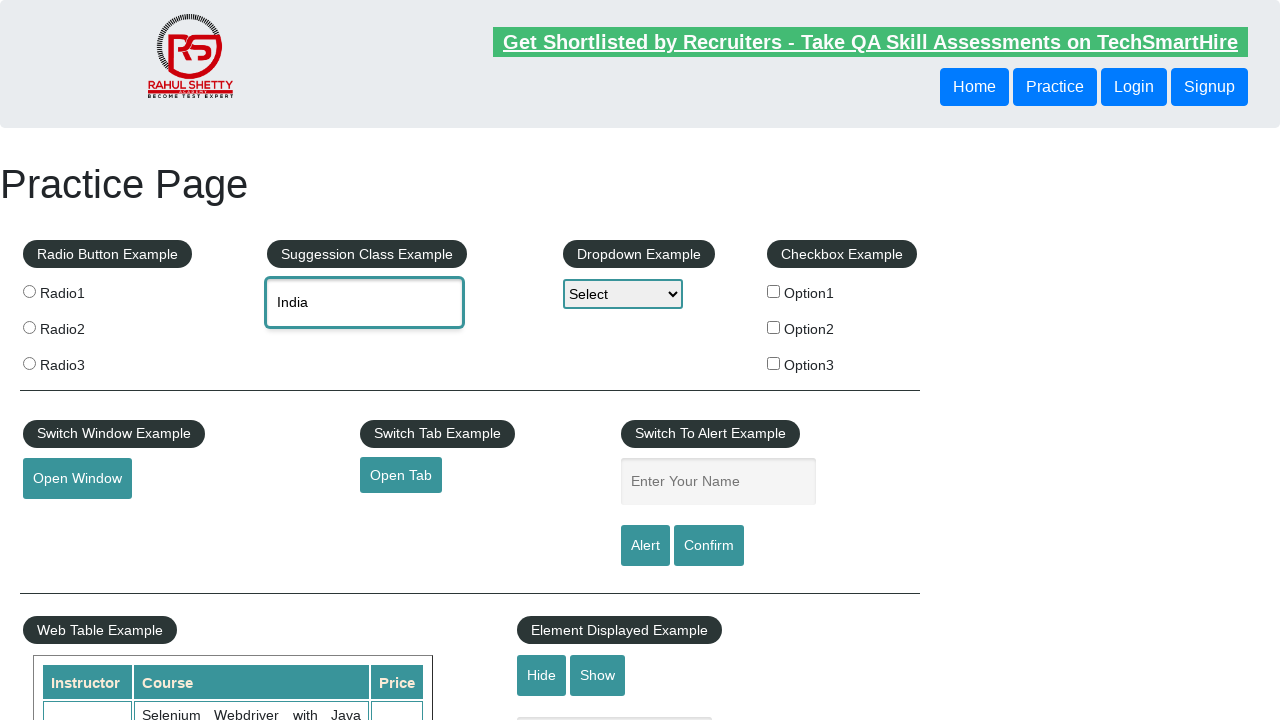

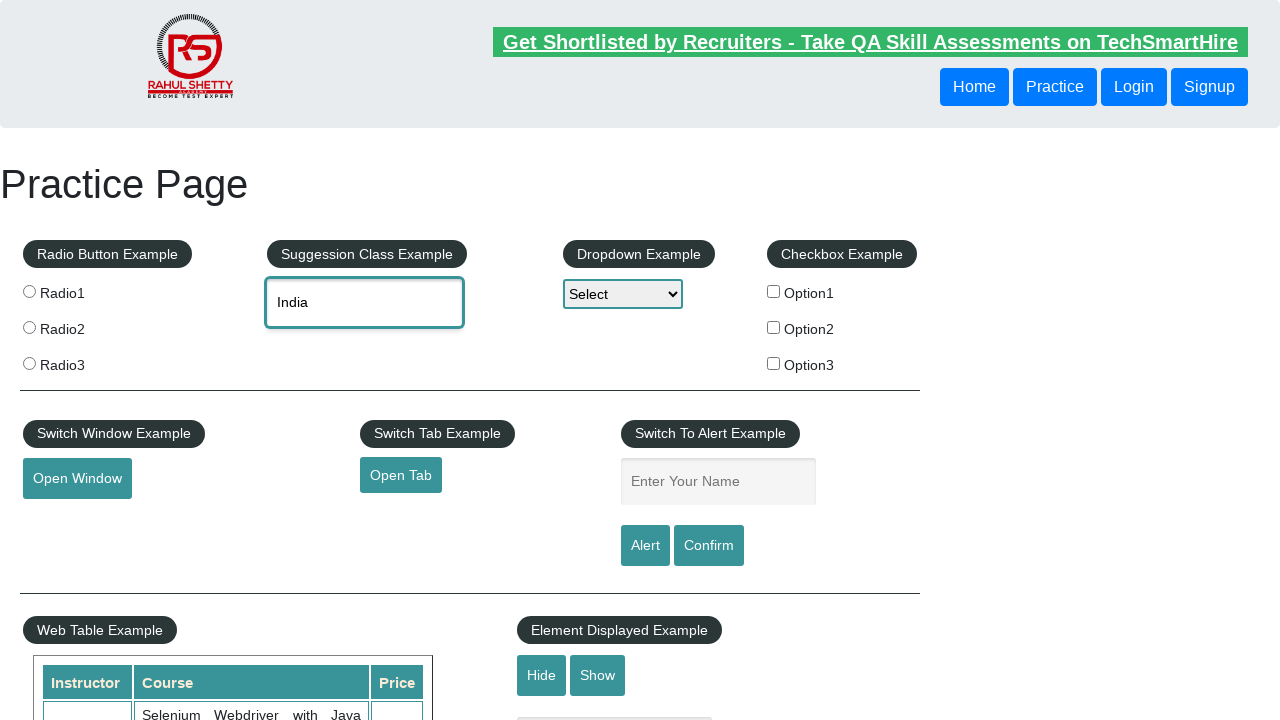